Tests drag and drop functionality by dragging an element and dropping it into a target container

Starting URL: https://grotechminds.com/drag-and-drop/

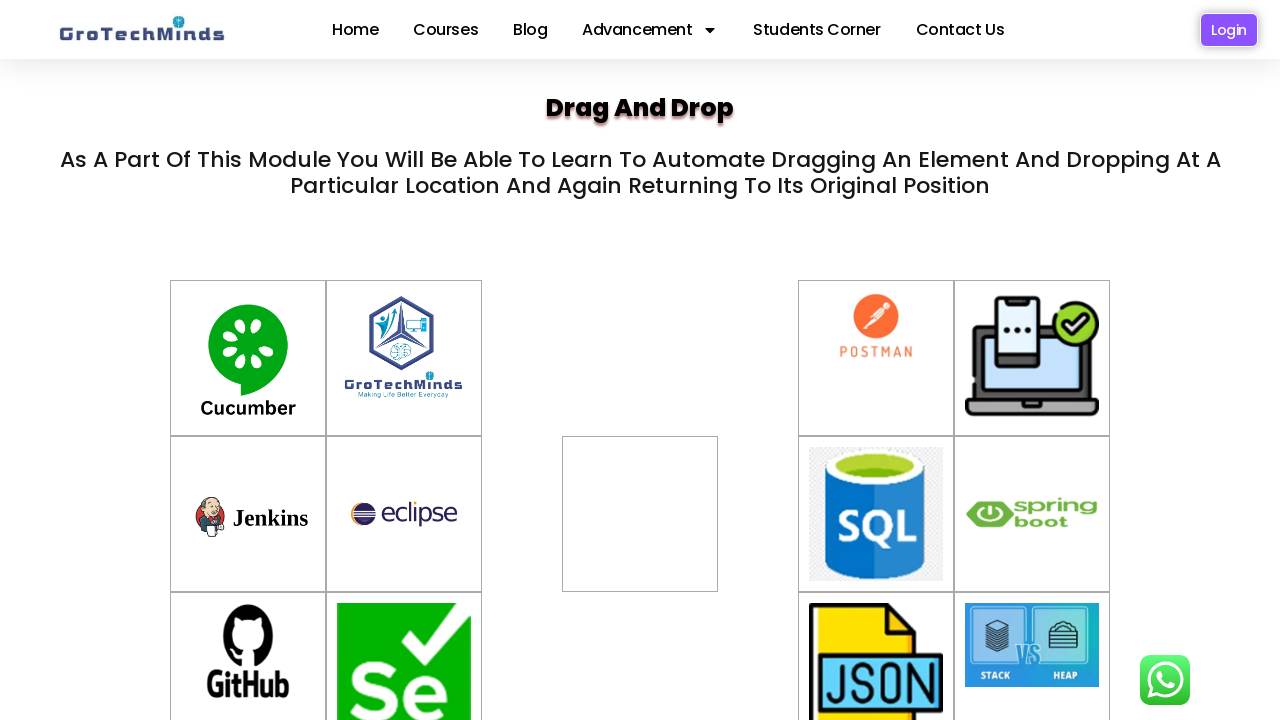

Located draggable element with id 'drag1'
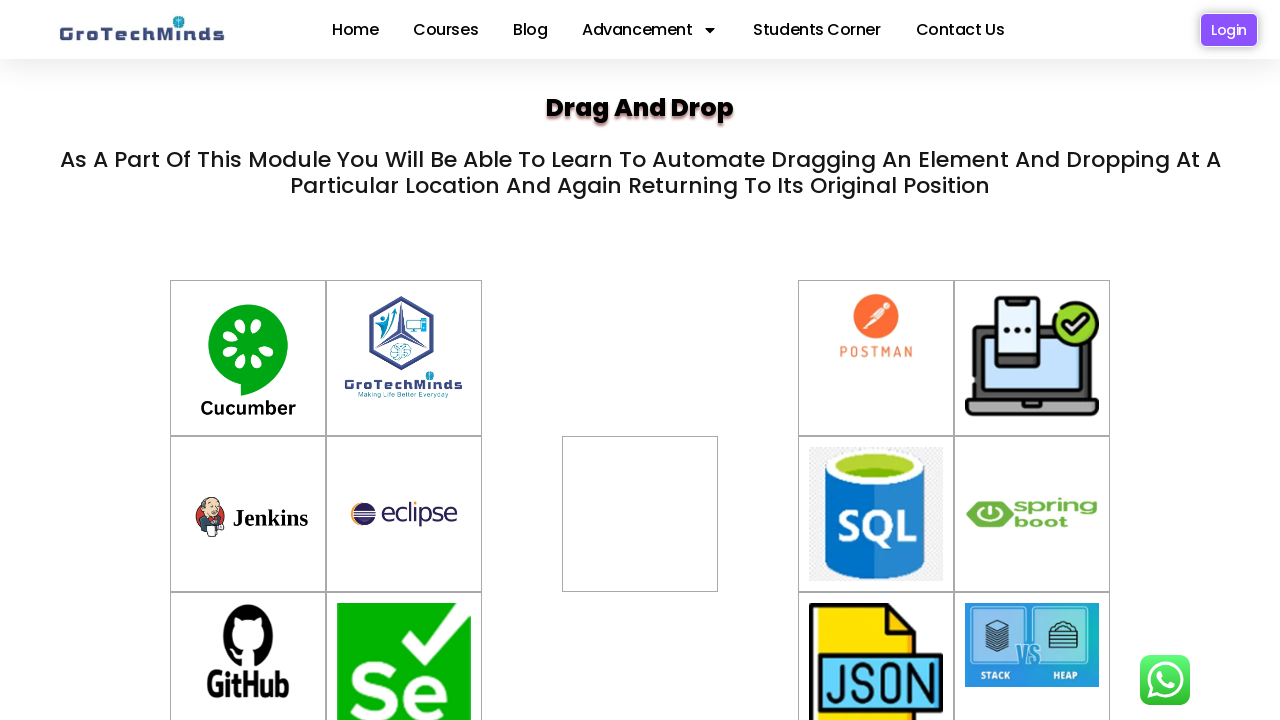

Located drop target container with id 'div2'
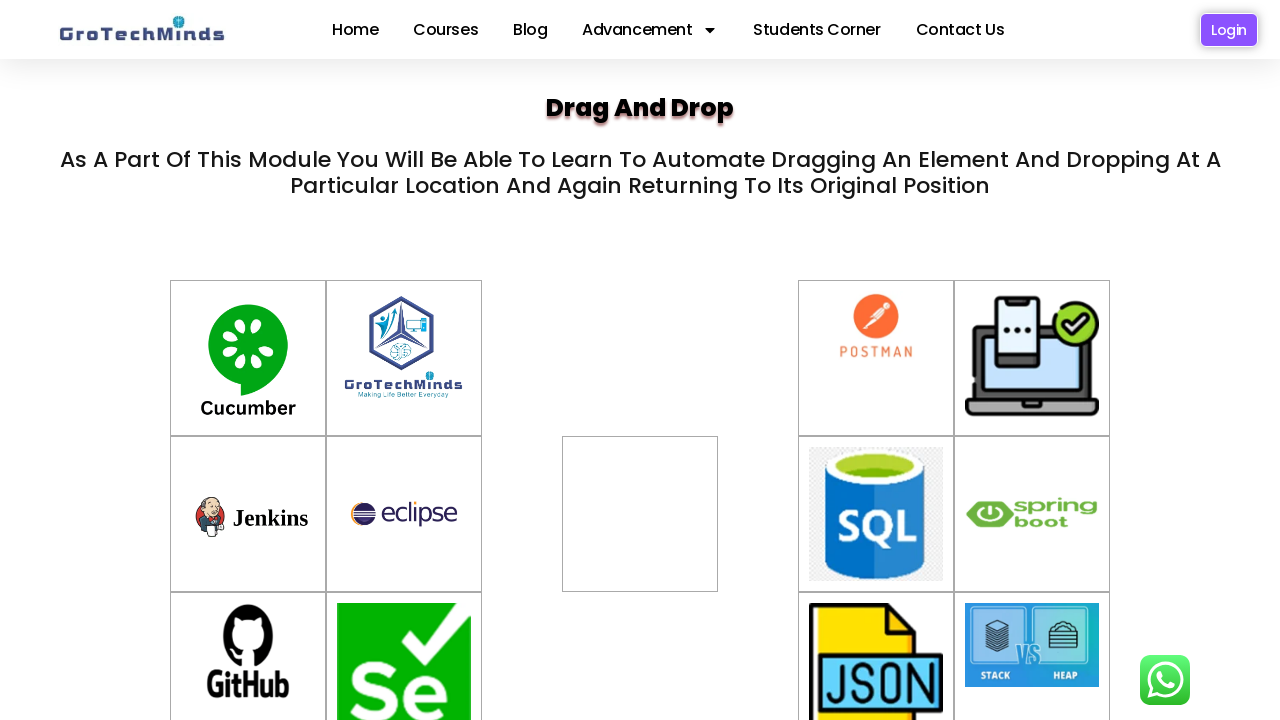

Dragged element from source to target container at (640, 514)
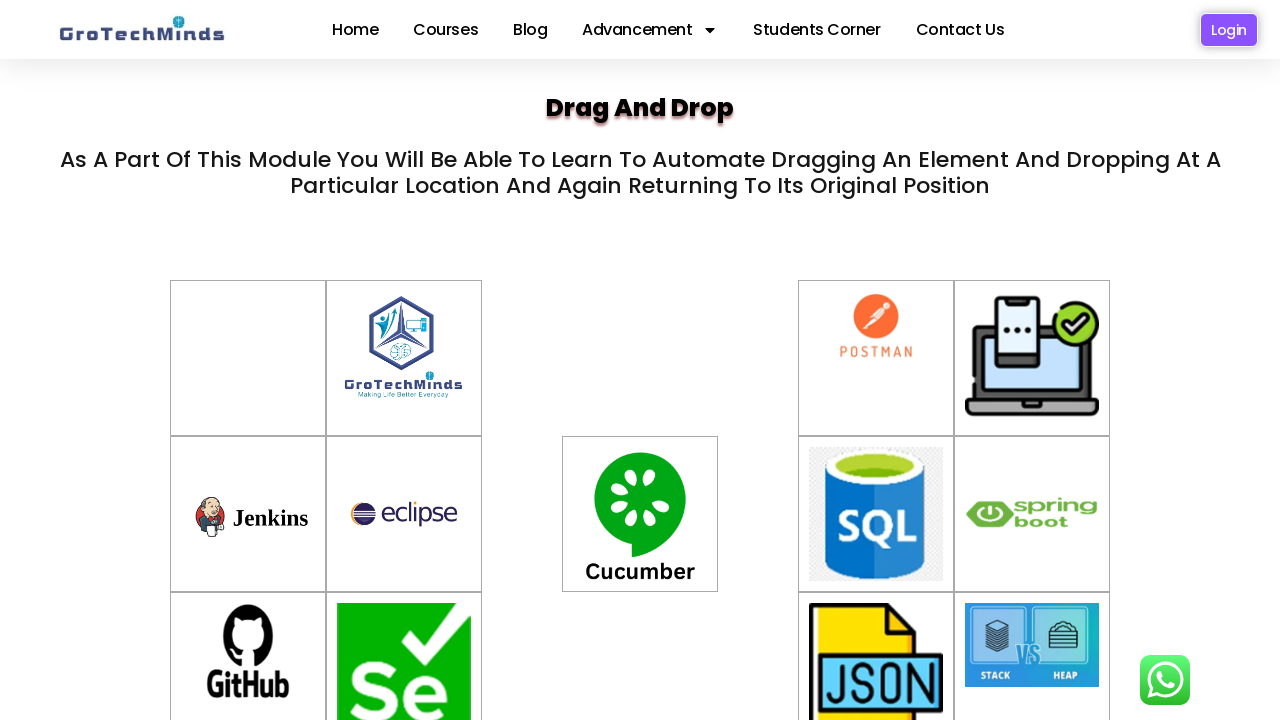

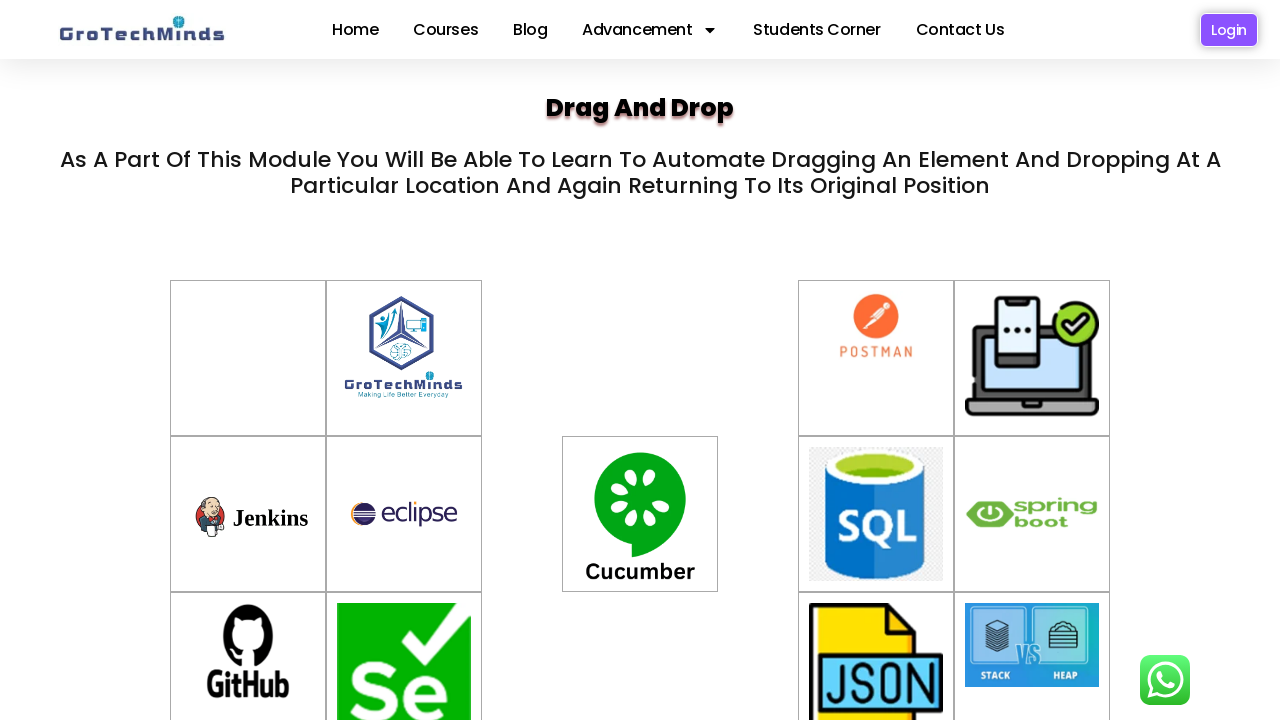